Tests filling in an email field in the registration form

Starting URL: https://demo.automationtesting.in/Register.html

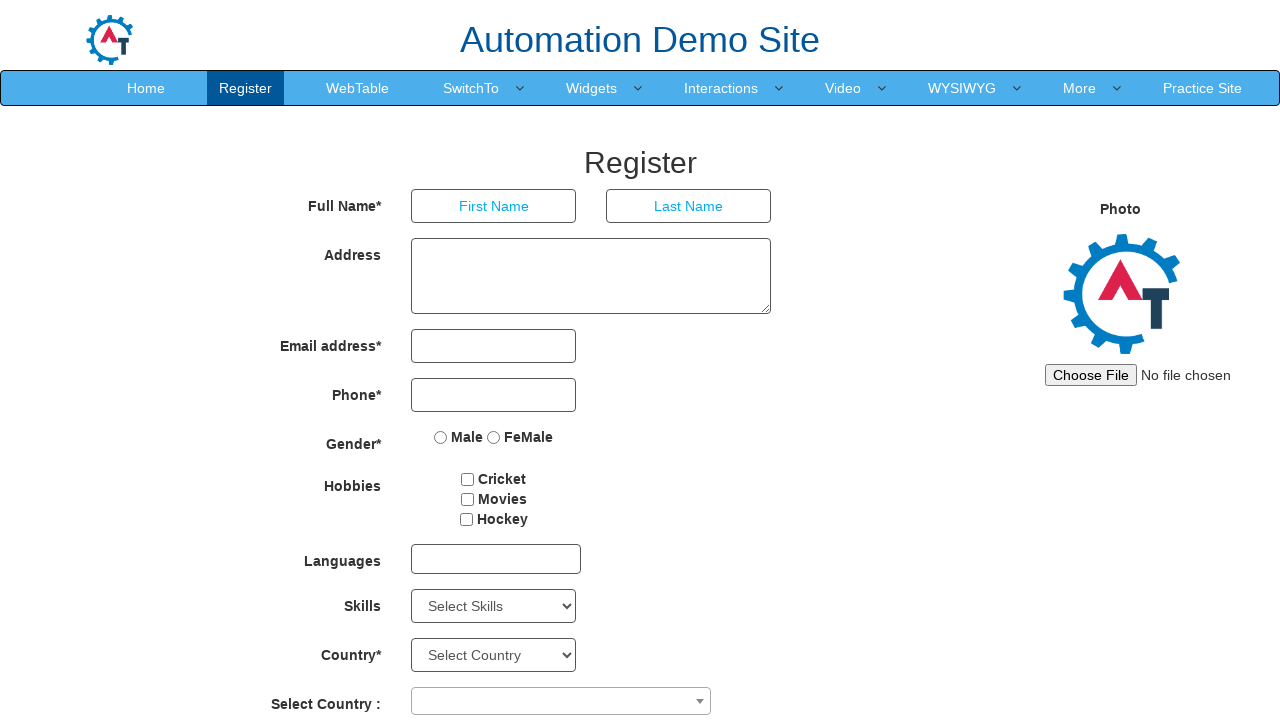

Navigated to registration form page
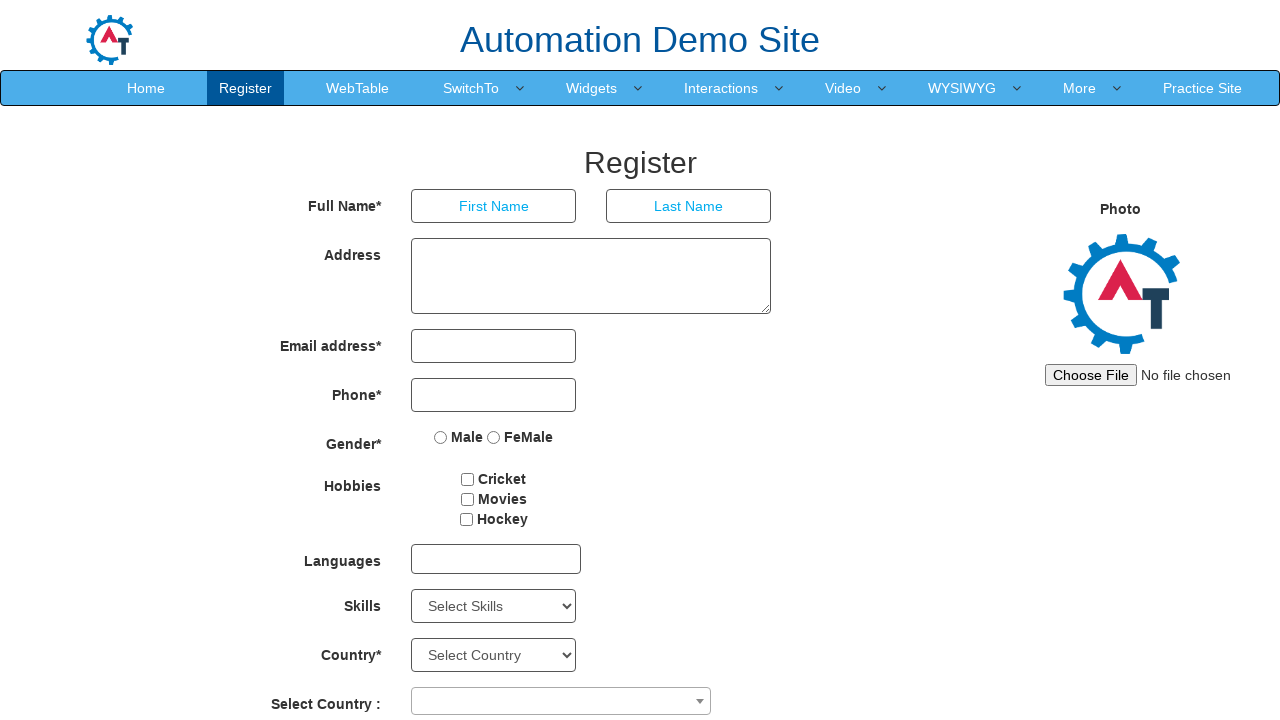

Filled email field with 'carlos.rodriguez@testmail.com' on input[type='email']
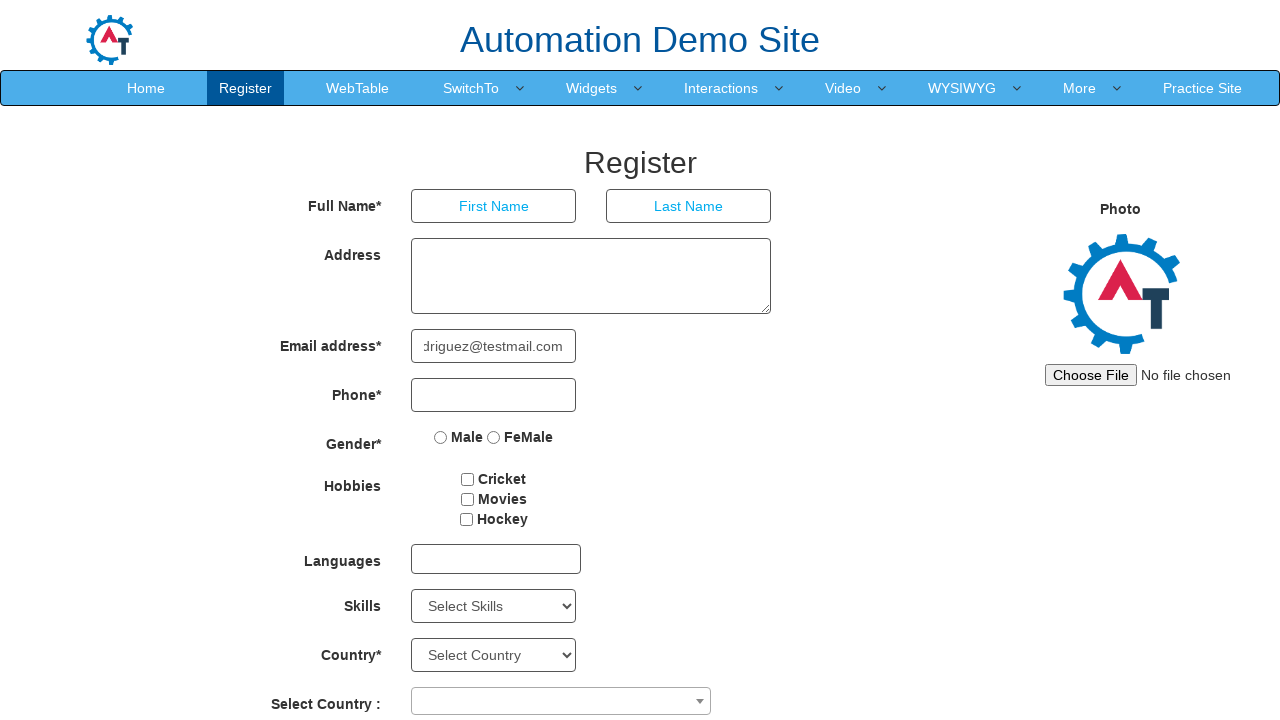

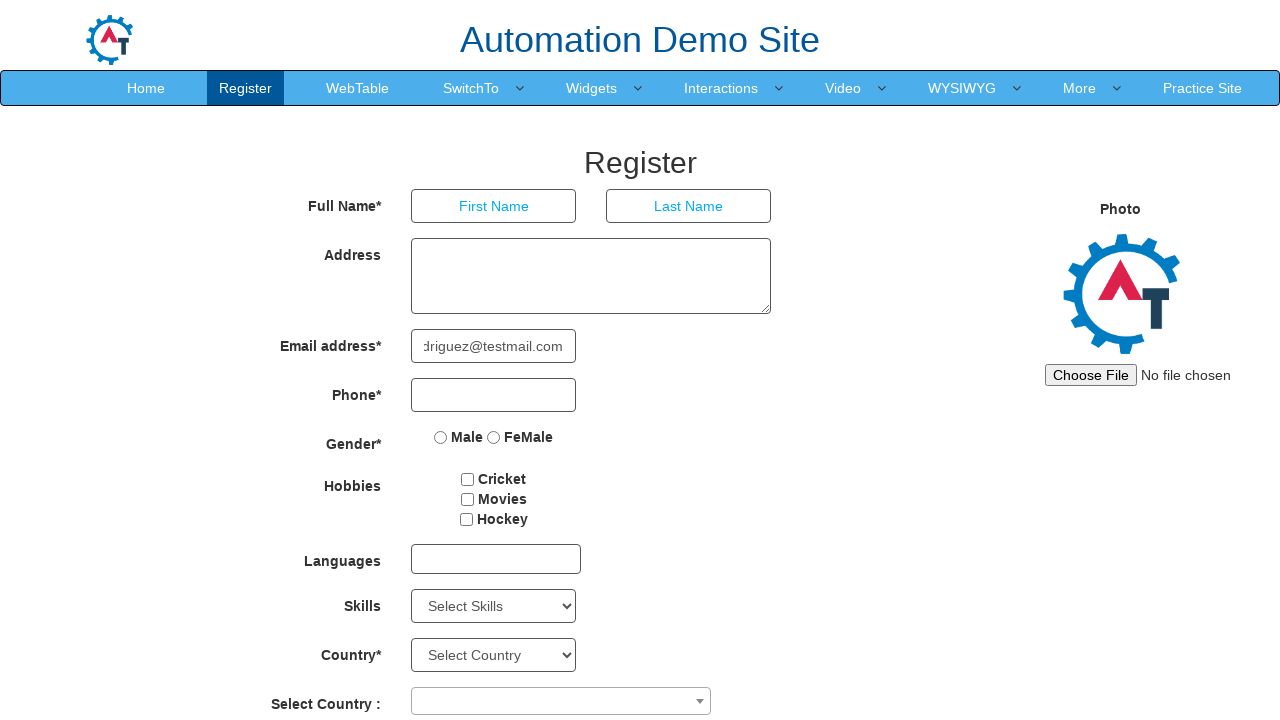